Tests dynamic loading functionality by clicking a start button and waiting for dynamically loaded text to appear on the page.

Starting URL: http://the-internet.herokuapp.com/dynamic_loading/1

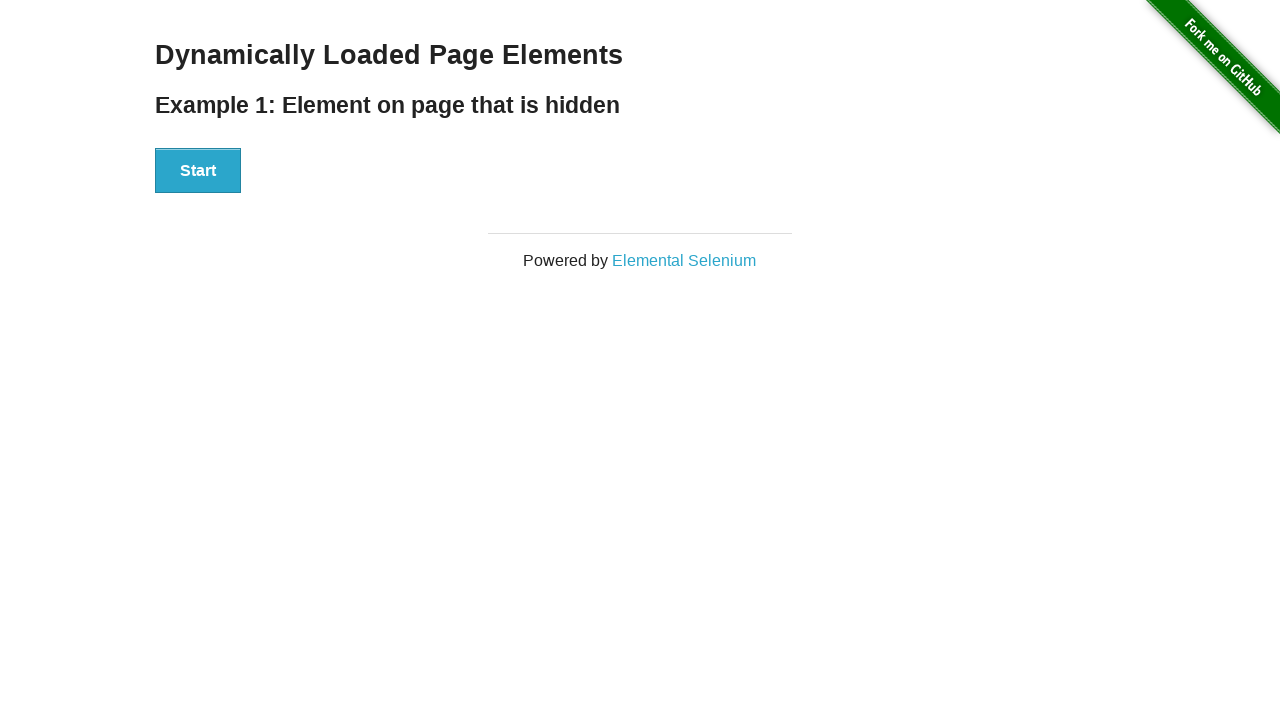

Clicked start button to trigger dynamic loading at (198, 171) on #start button
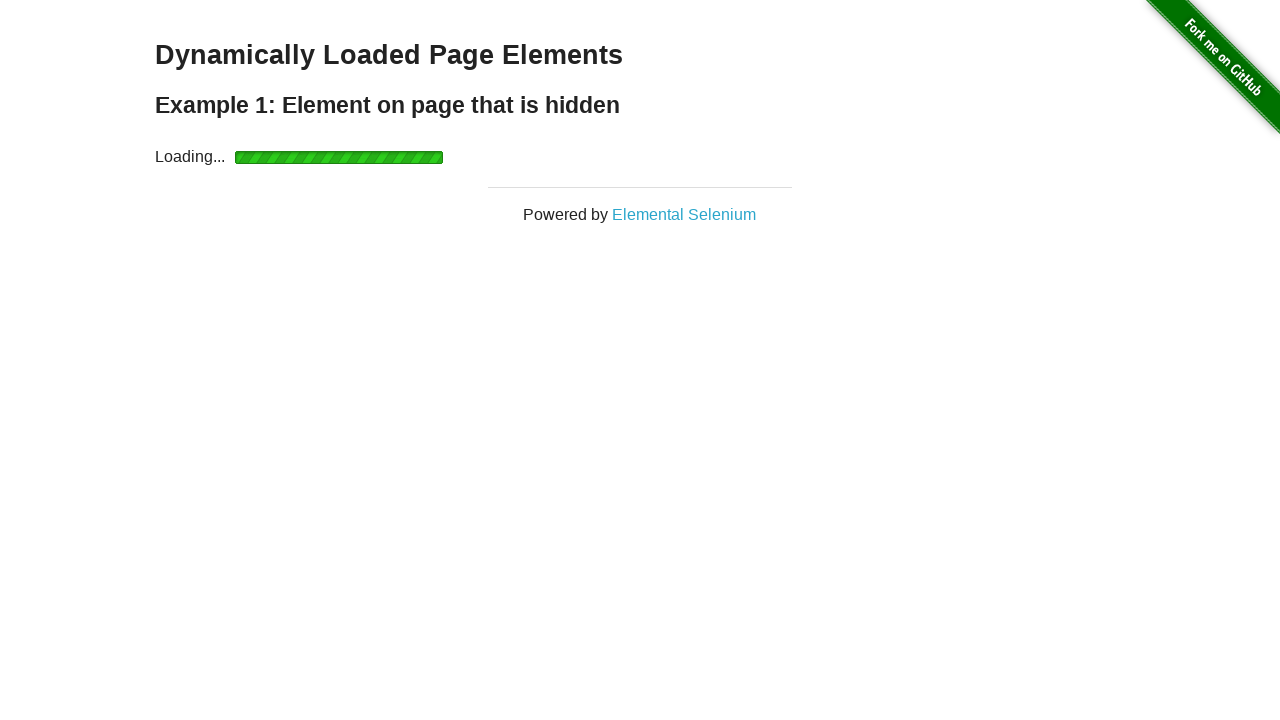

Dynamically loaded text appeared on page
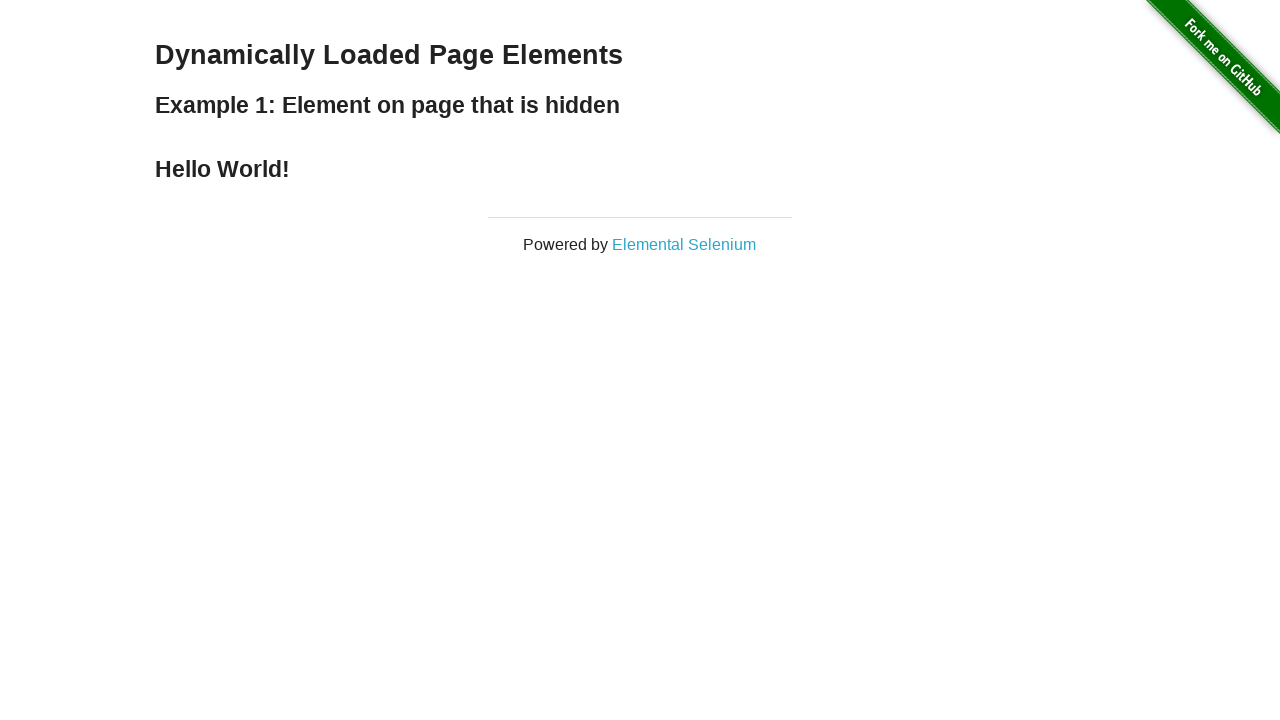

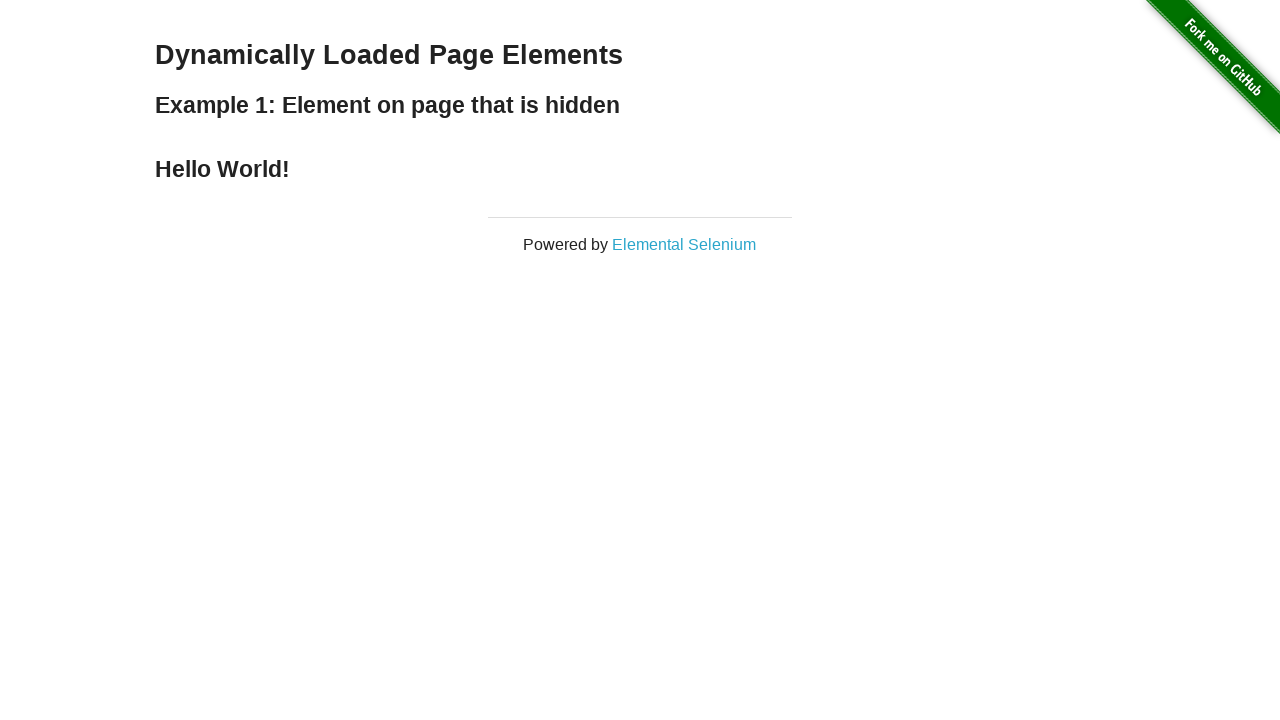